Tests flight search functionality by selecting departure and destination cities from dropdown menus and submitting the search form

Starting URL: https://blazedemo.com/

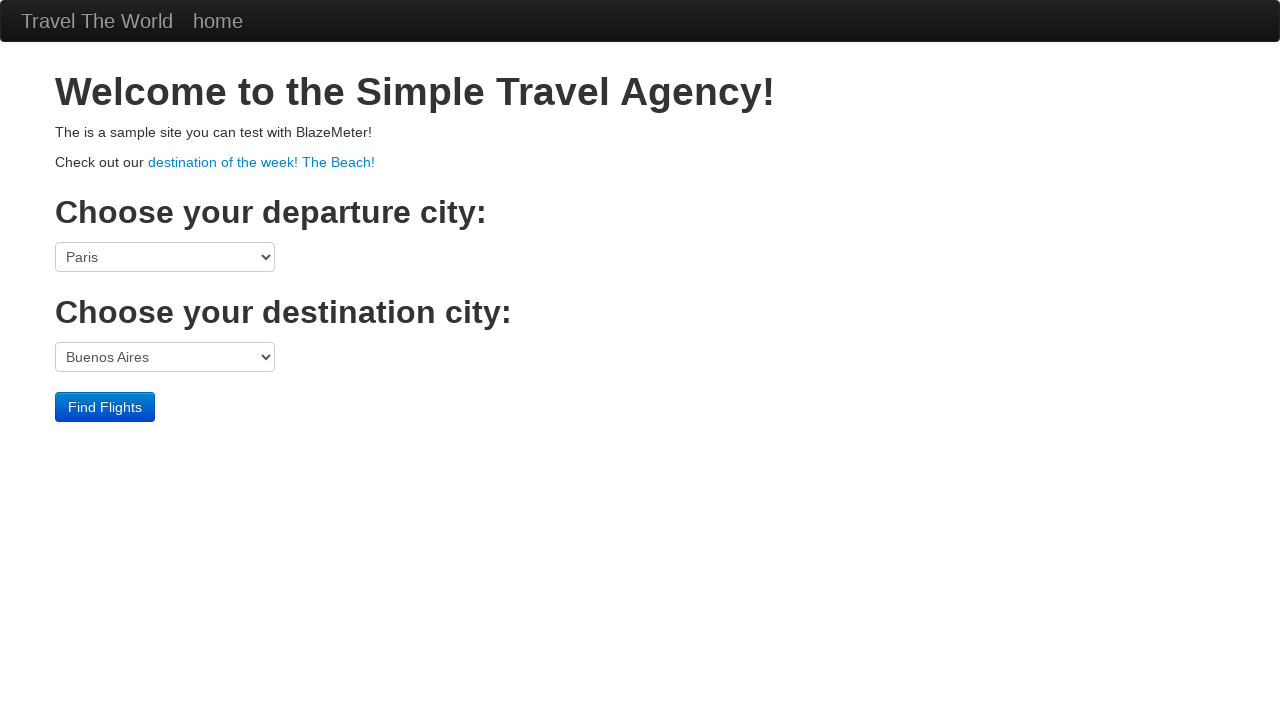

Selected 'Mexico City' as departure city from dropdown on select[name='fromPort']
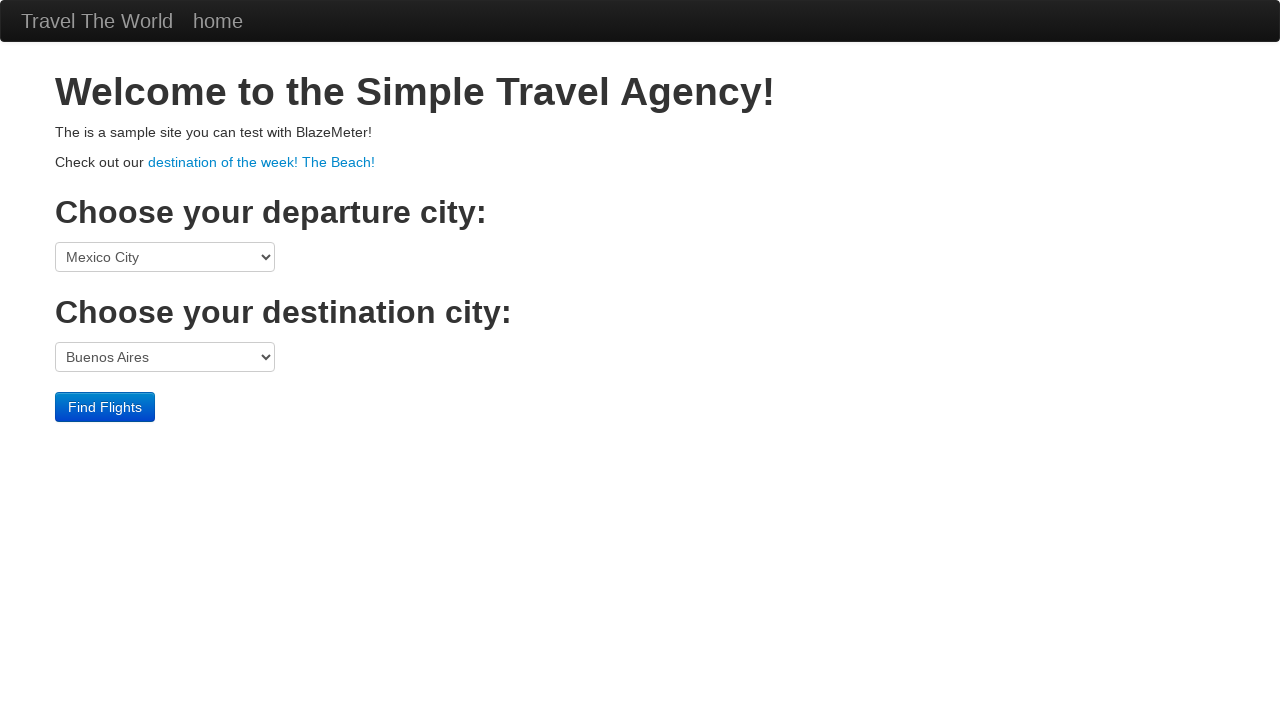

Selected 'London' as destination city from dropdown on select[name='toPort']
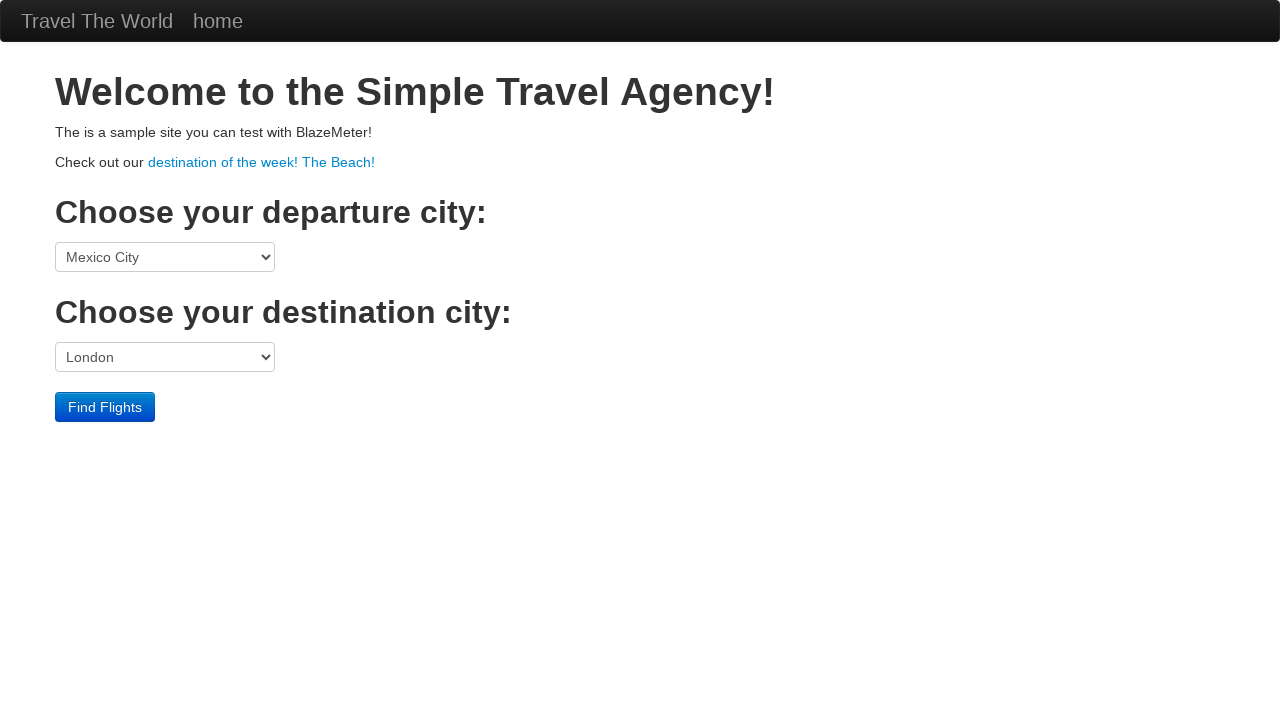

Clicked 'Find Flights' button to submit flight search at (105, 407) on input[value='Find Flights']
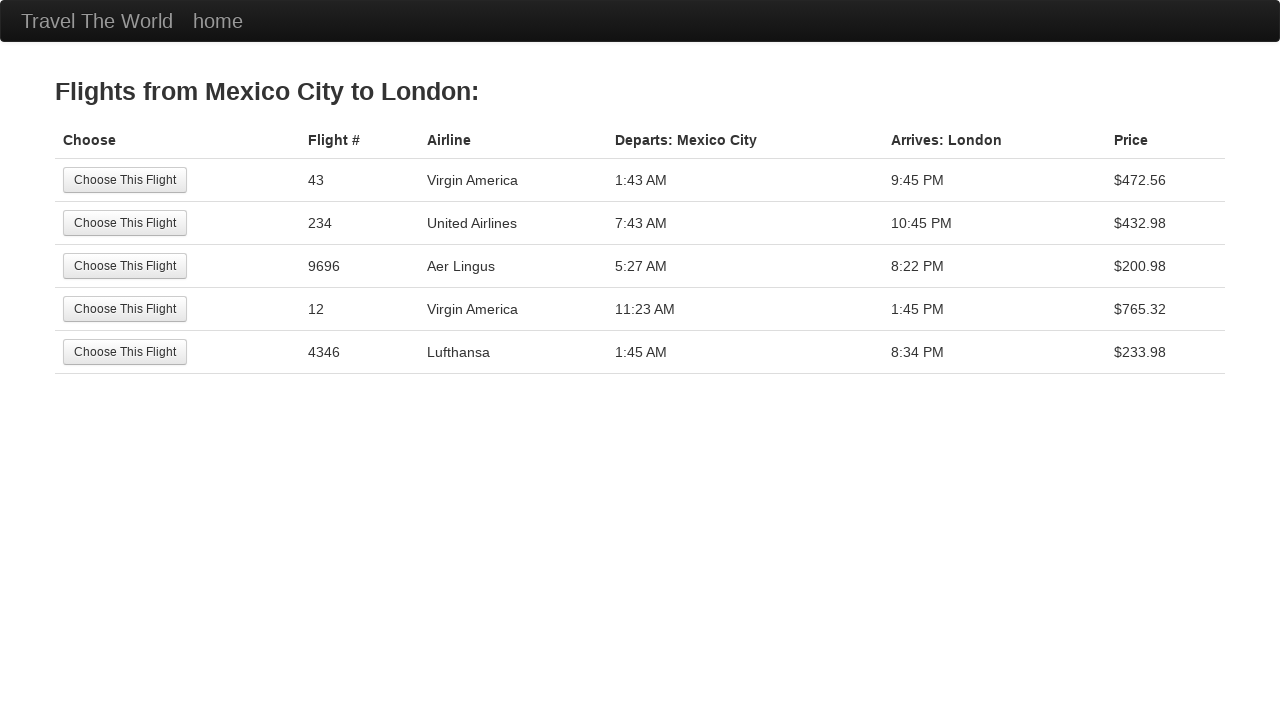

Waited for flight search results page to load completely
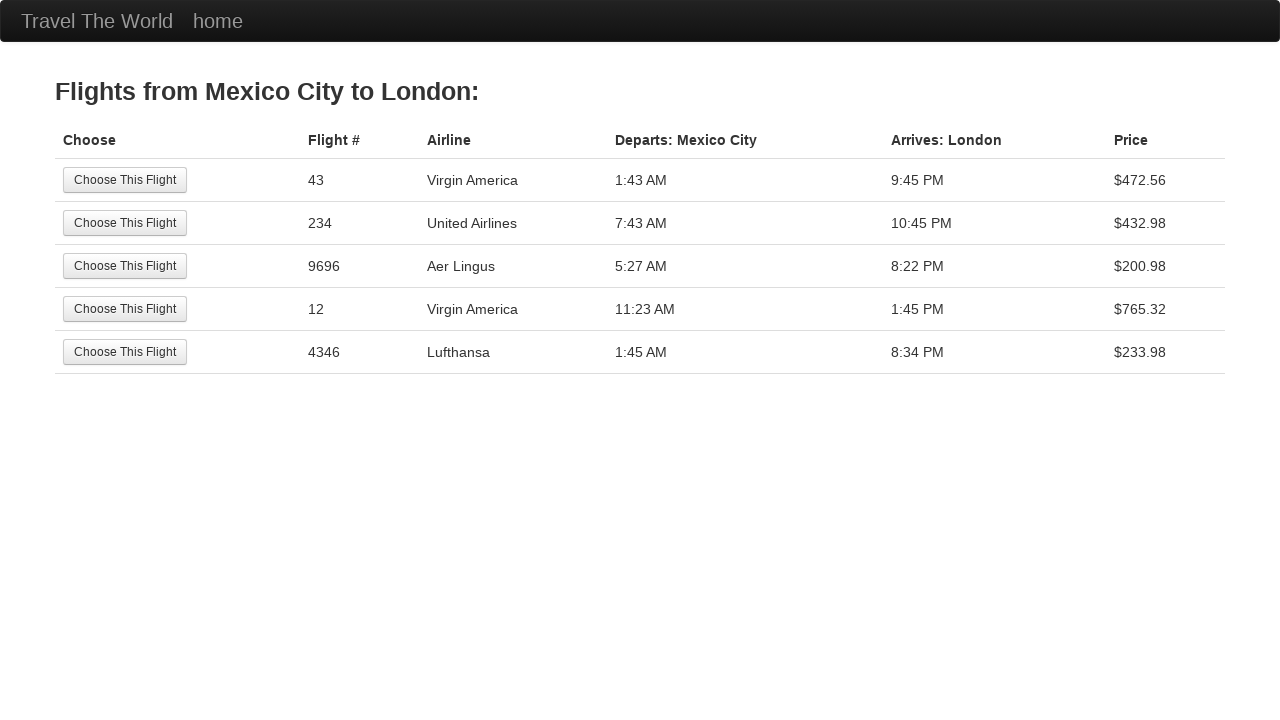

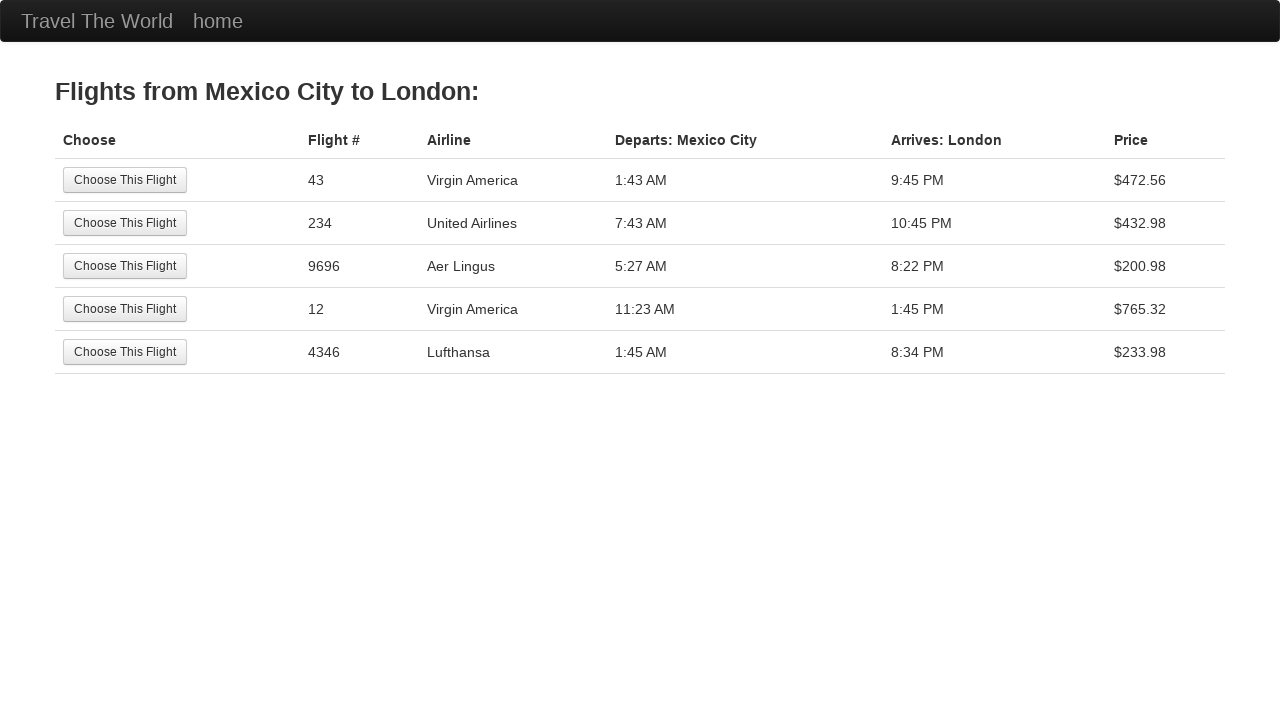